Solves a math captcha by retrieving a value from an element attribute, calculating the result, and submitting the form with checkbox and radio button selections

Starting URL: http://suninjuly.github.io/get_attribute.html

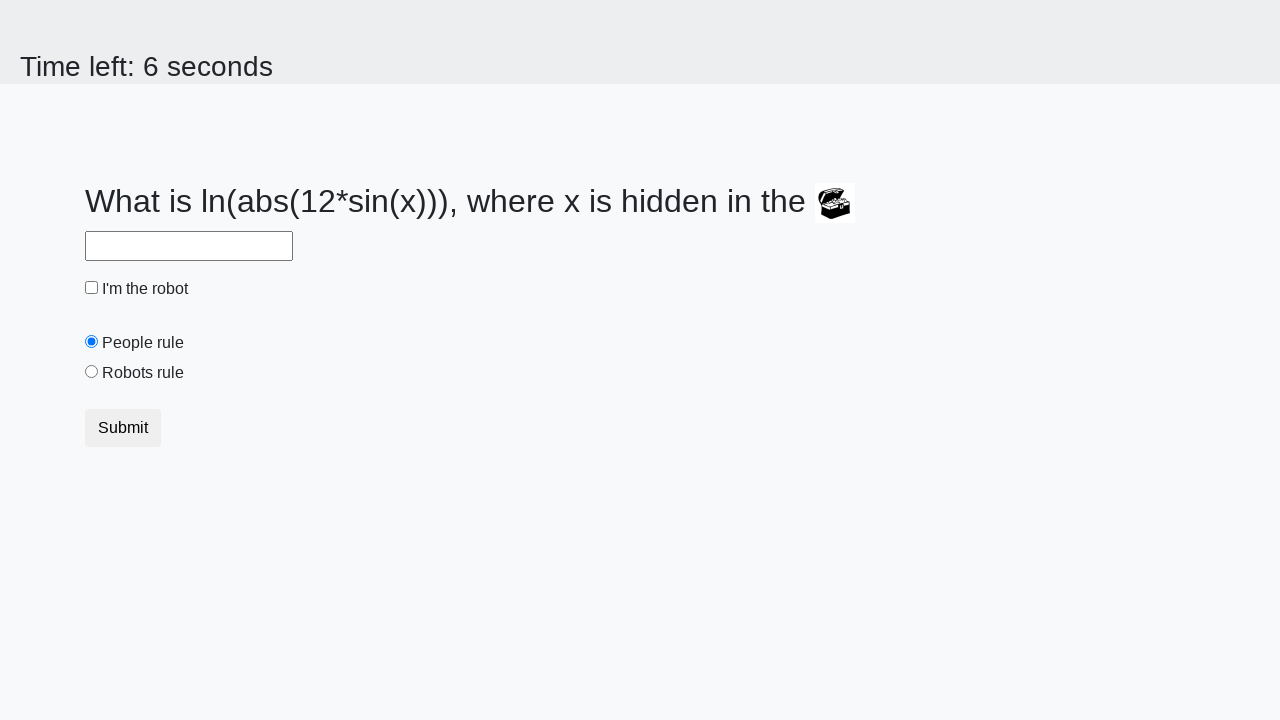

Located treasure element with ID 'treasure'
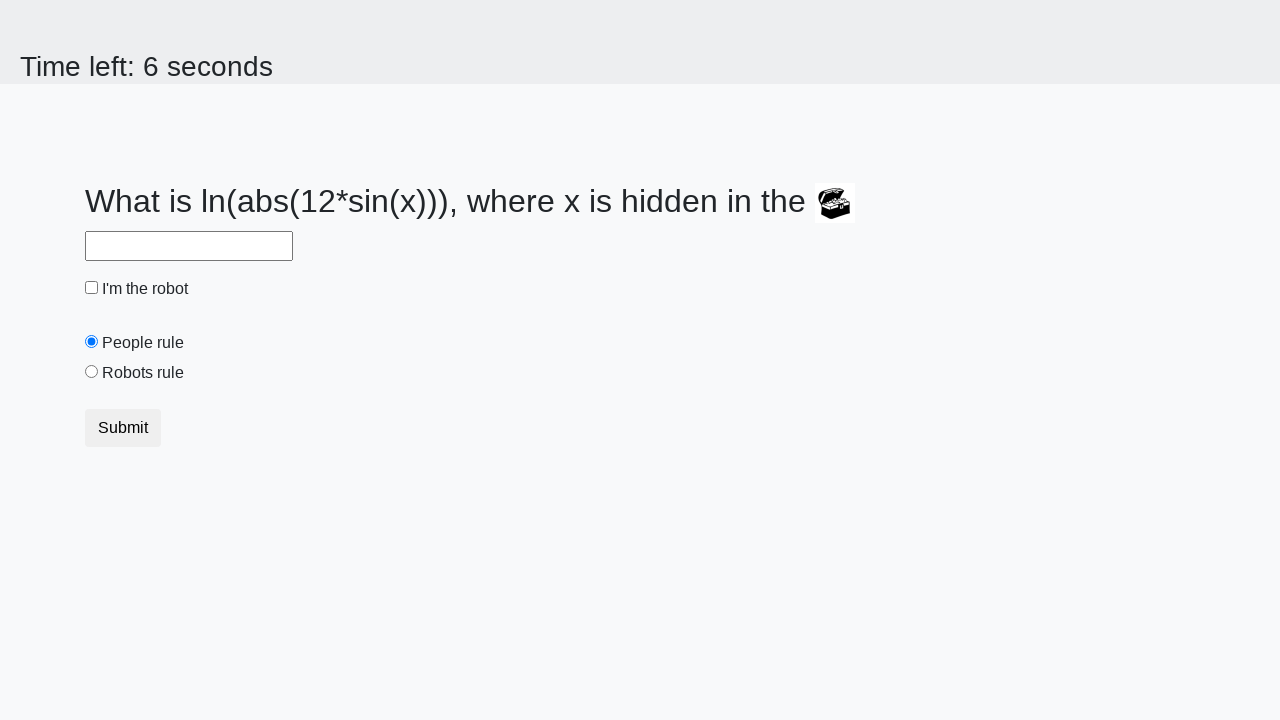

Retrieved valuex attribute from treasure element
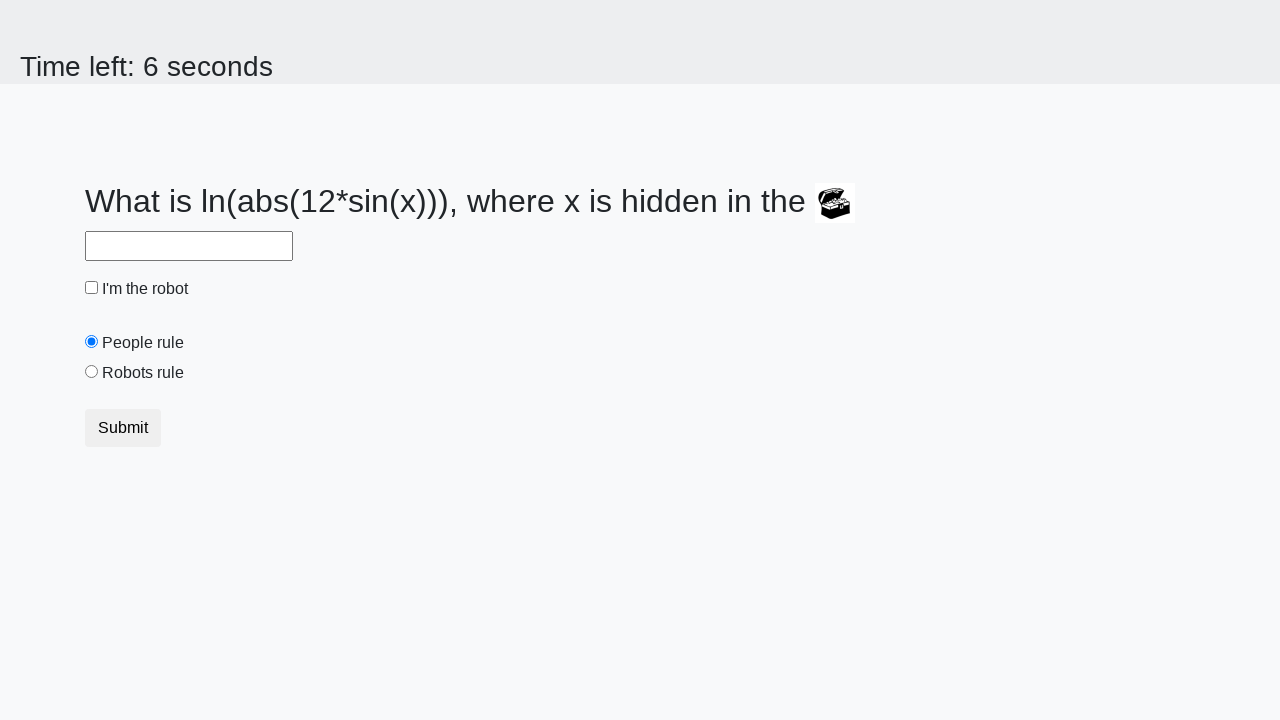

Calculated math captcha result: 2.0116796413407005
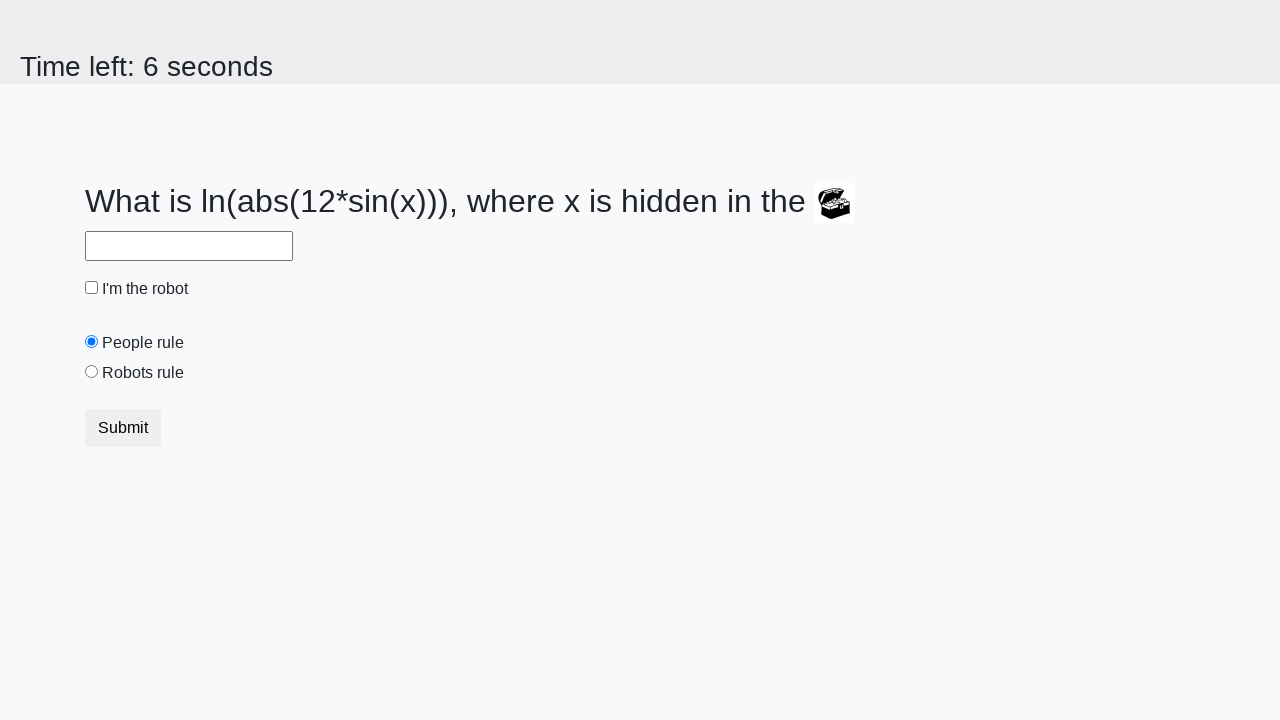

Filled answer field with calculated value on #answer
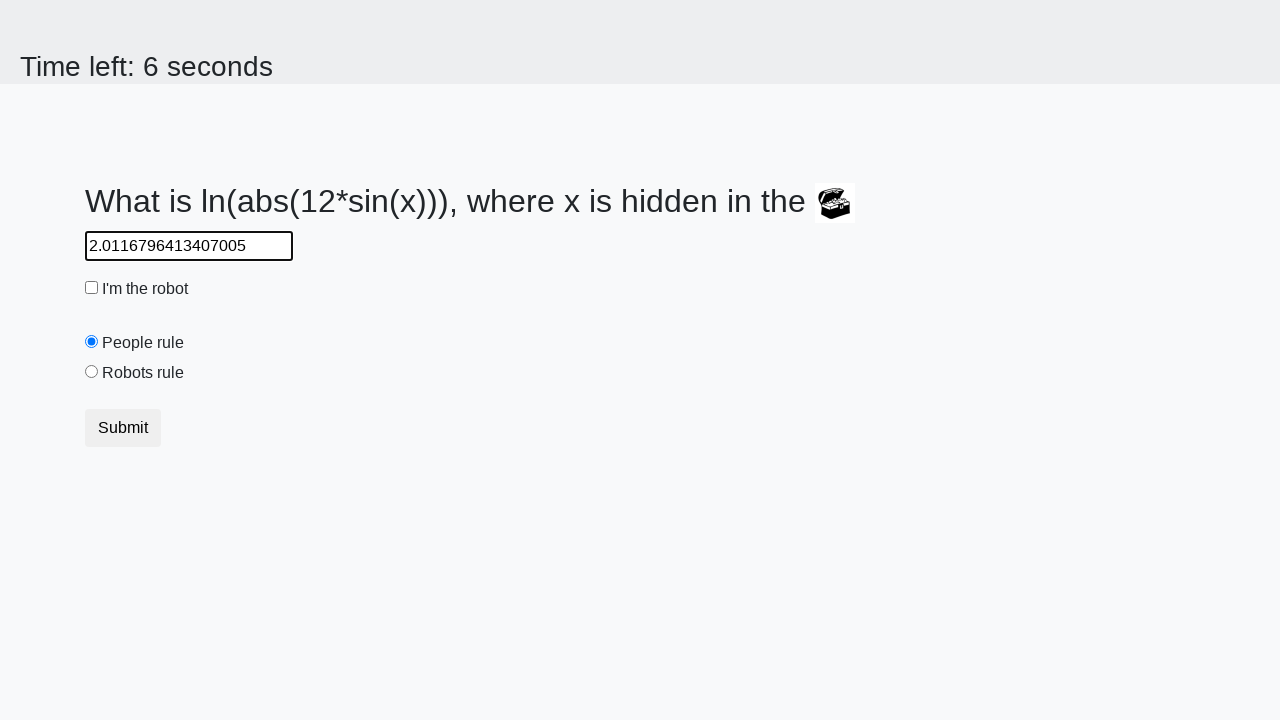

Checked 'I'm the robot' checkbox at (92, 288) on #robotCheckbox
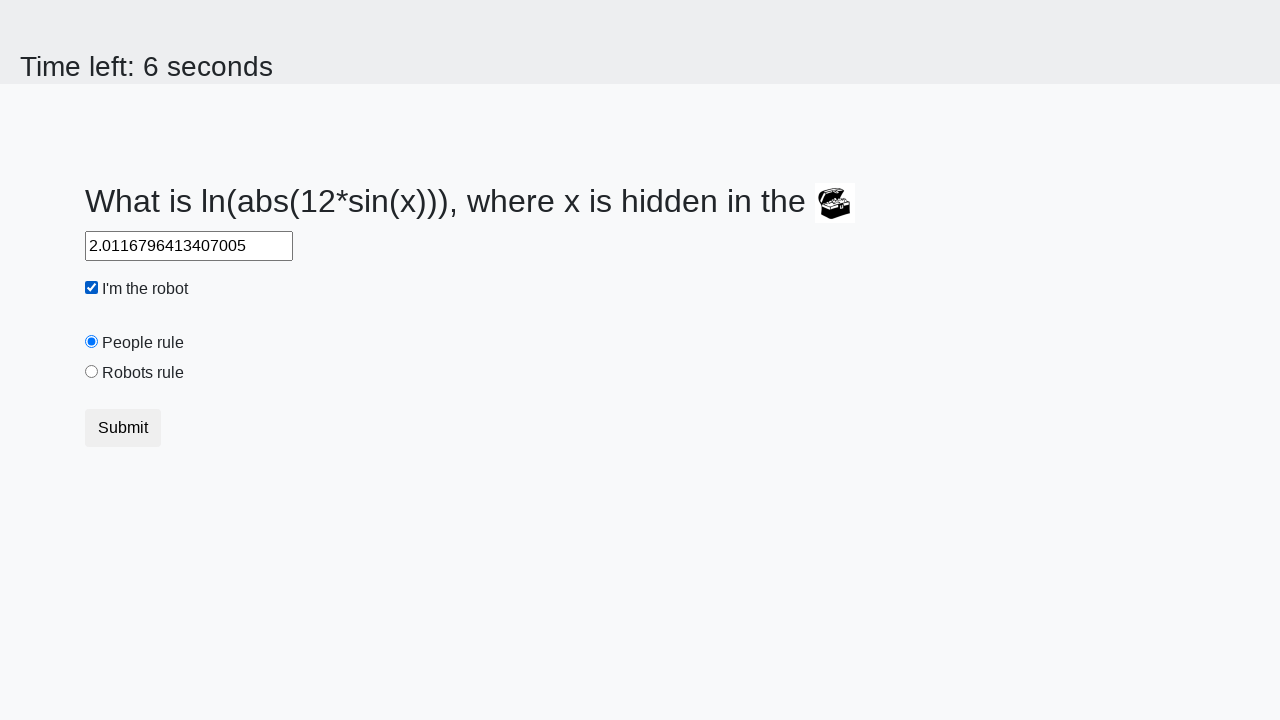

Selected 'Robots rule!' radio button at (92, 372) on #robotsRule
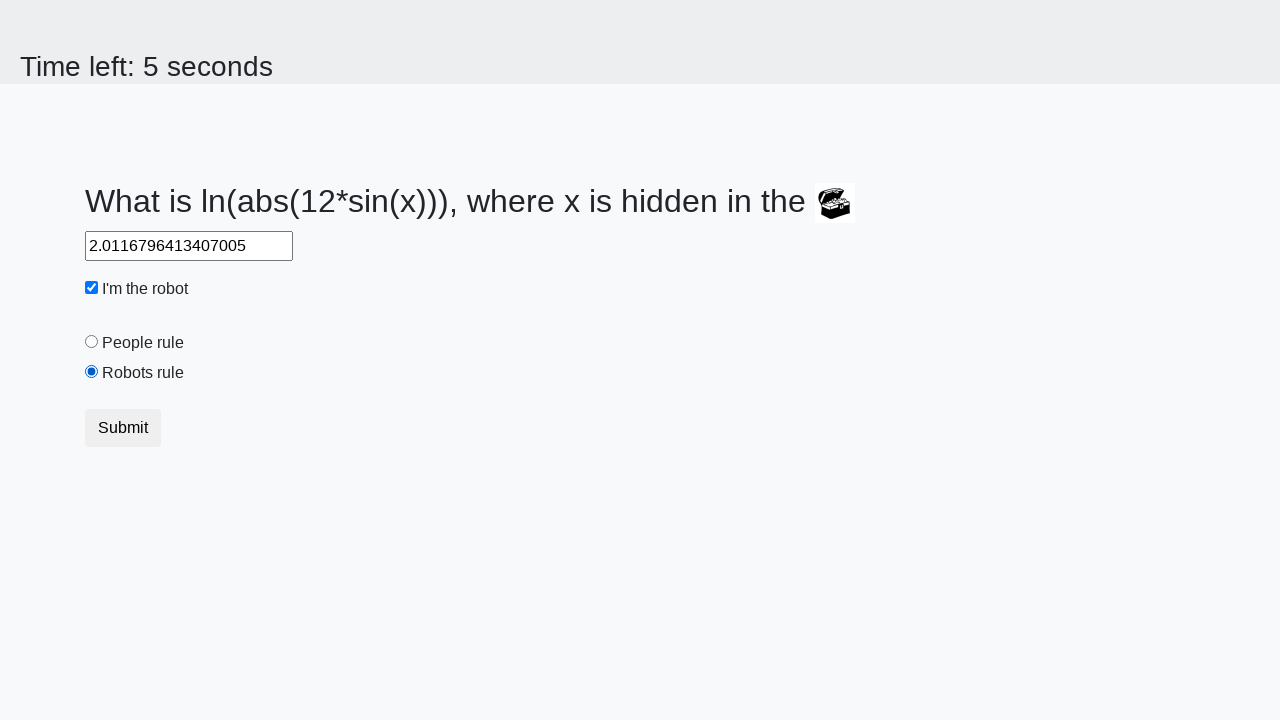

Clicked Submit button at (123, 428) on button.btn
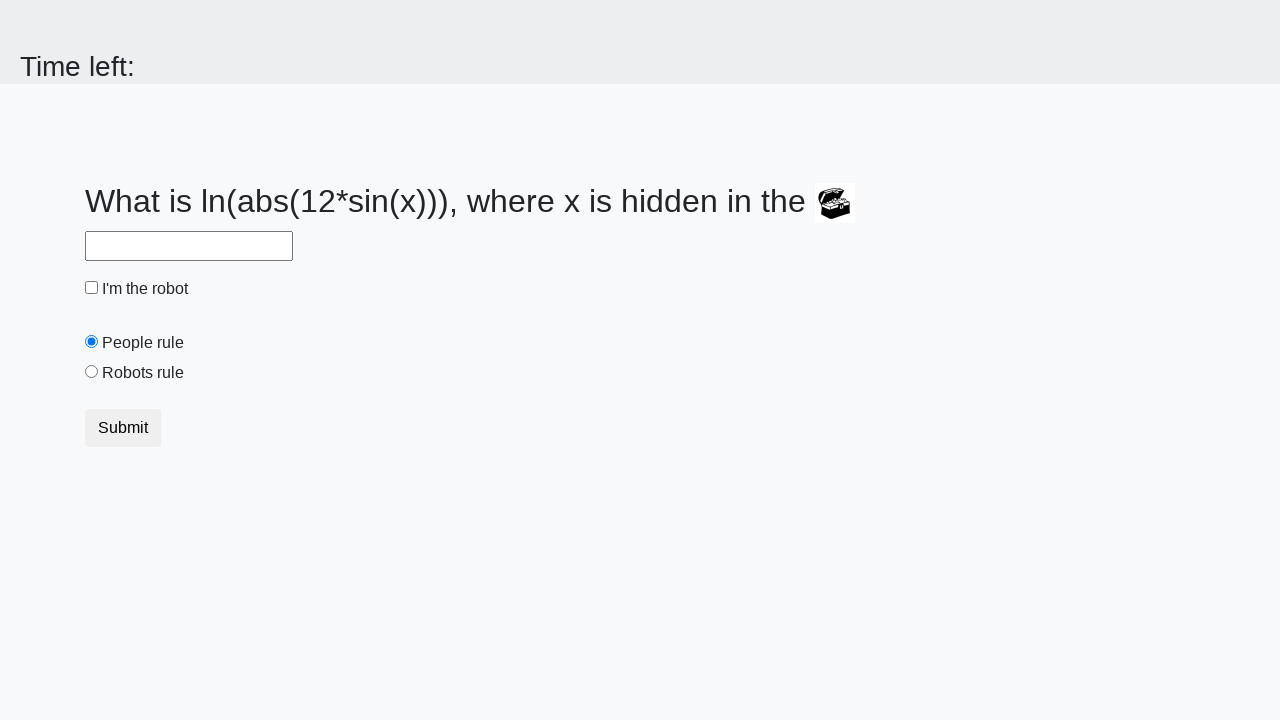

Waited 1000ms for result to appear
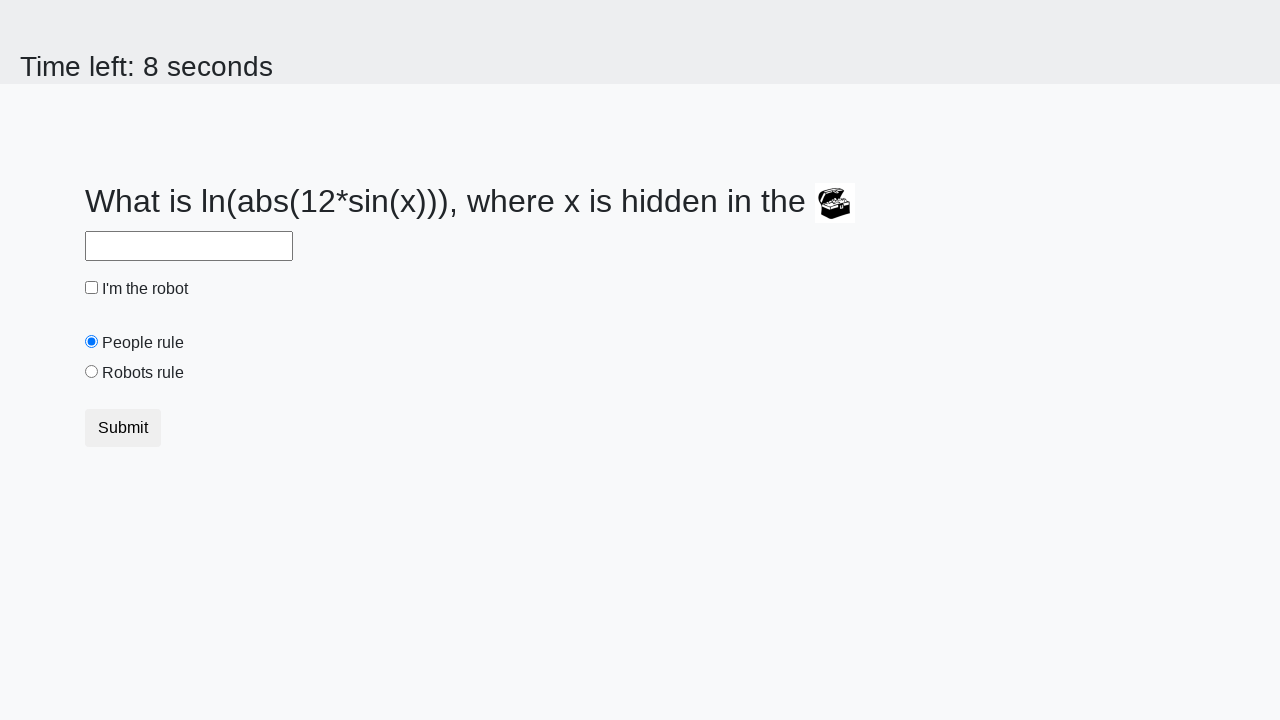

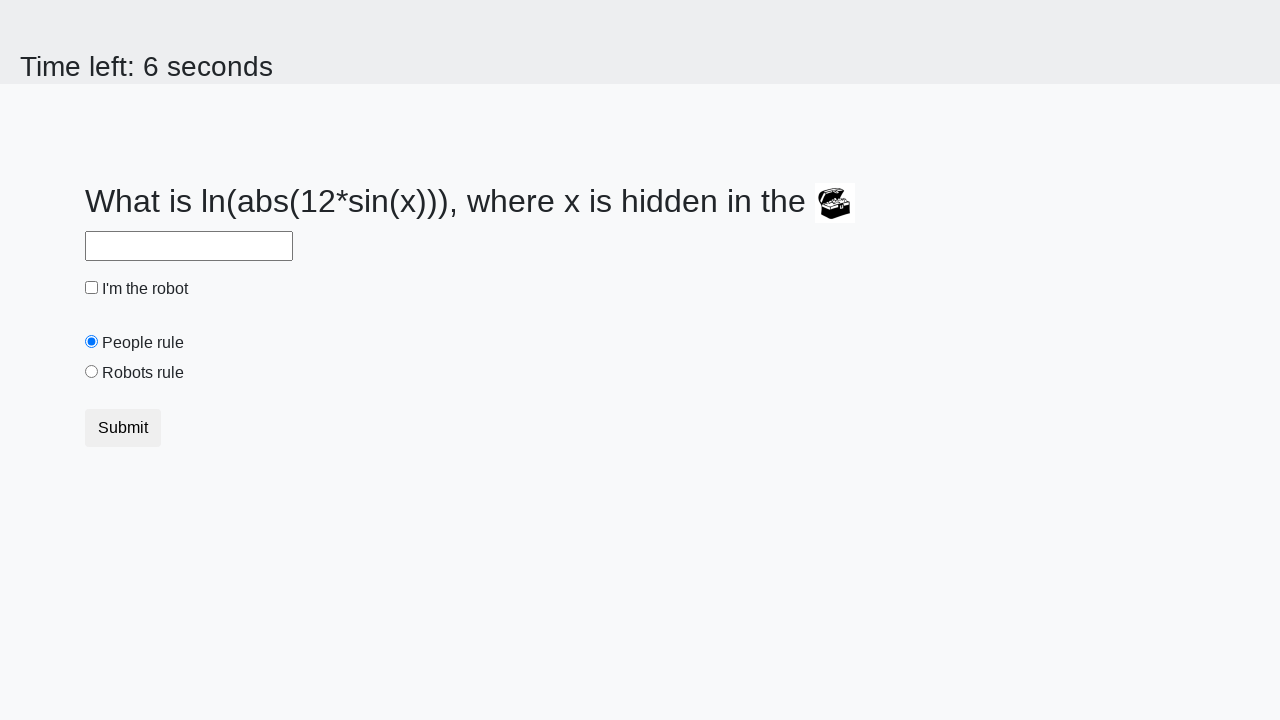